Tests selecting multiple checkboxes in a web table by clicking checkboxes associated with specific user names

Starting URL: https://selectorshub.com/xpath-practice-page/

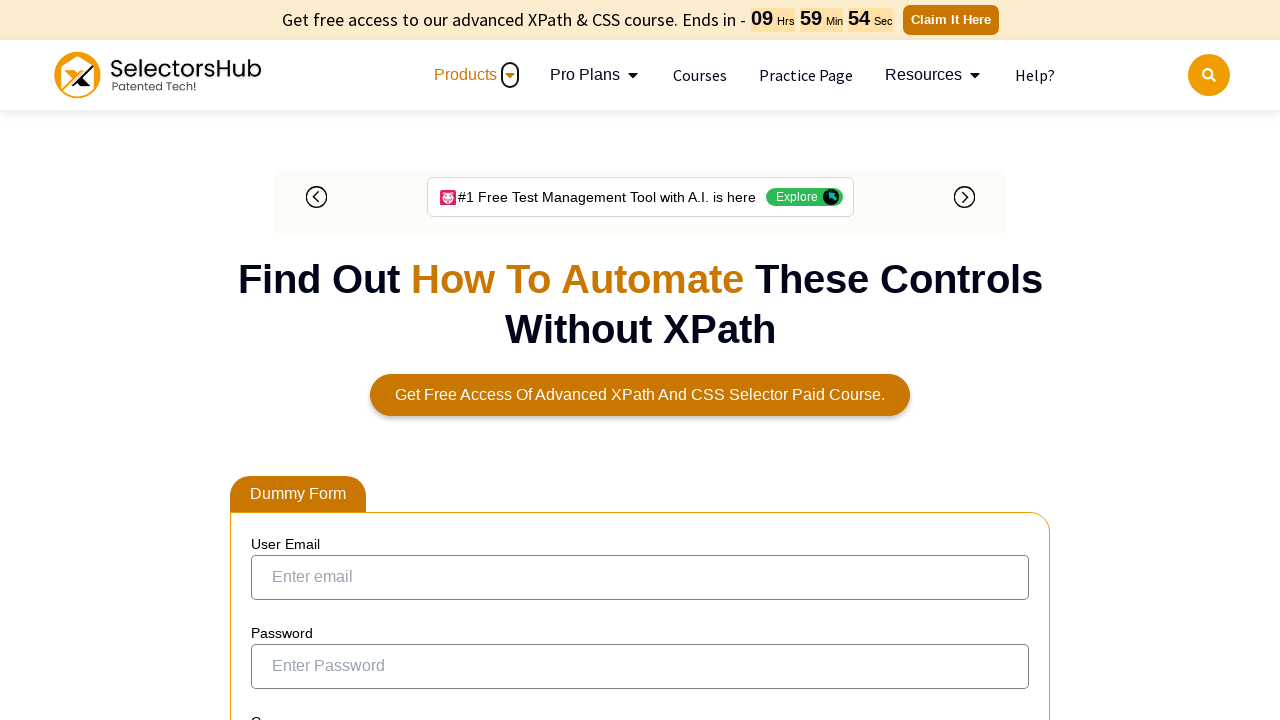

Waited 4 seconds for the web table to load
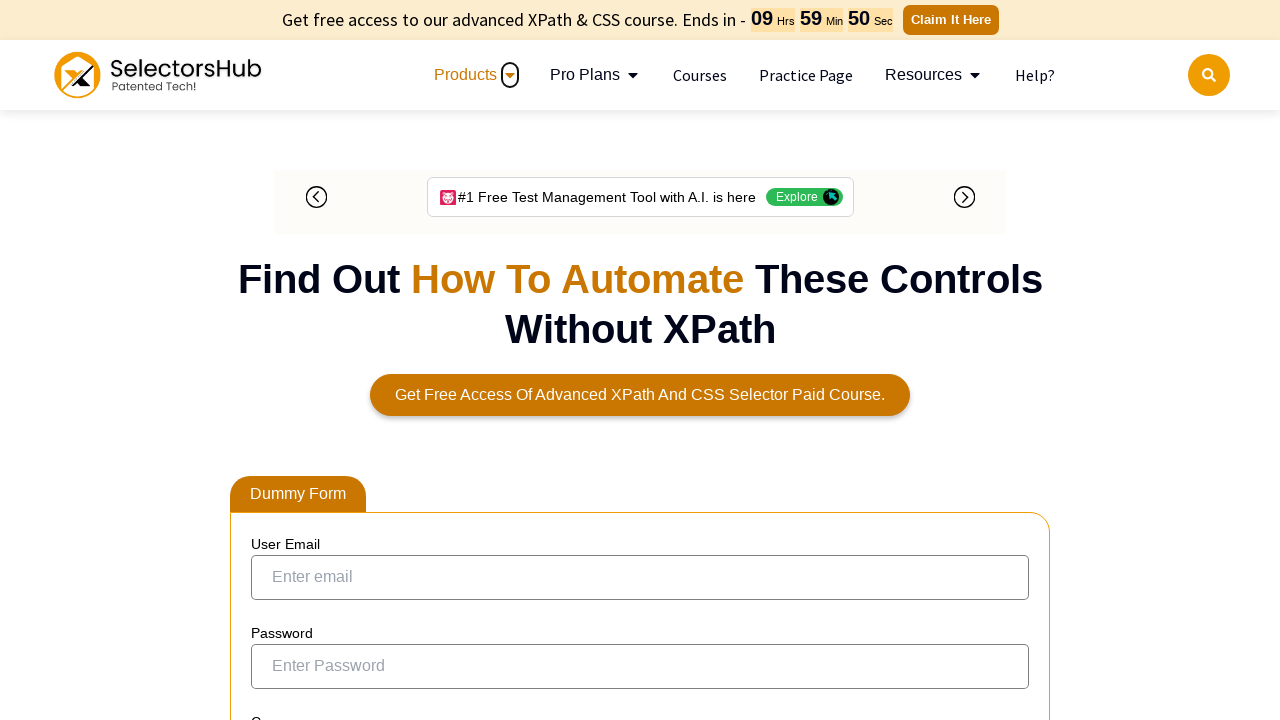

Clicked checkbox for John.Smith at (274, 353) on xpath=//a[text()='John.Smith']/parent::td/preceding-sibling::td/input
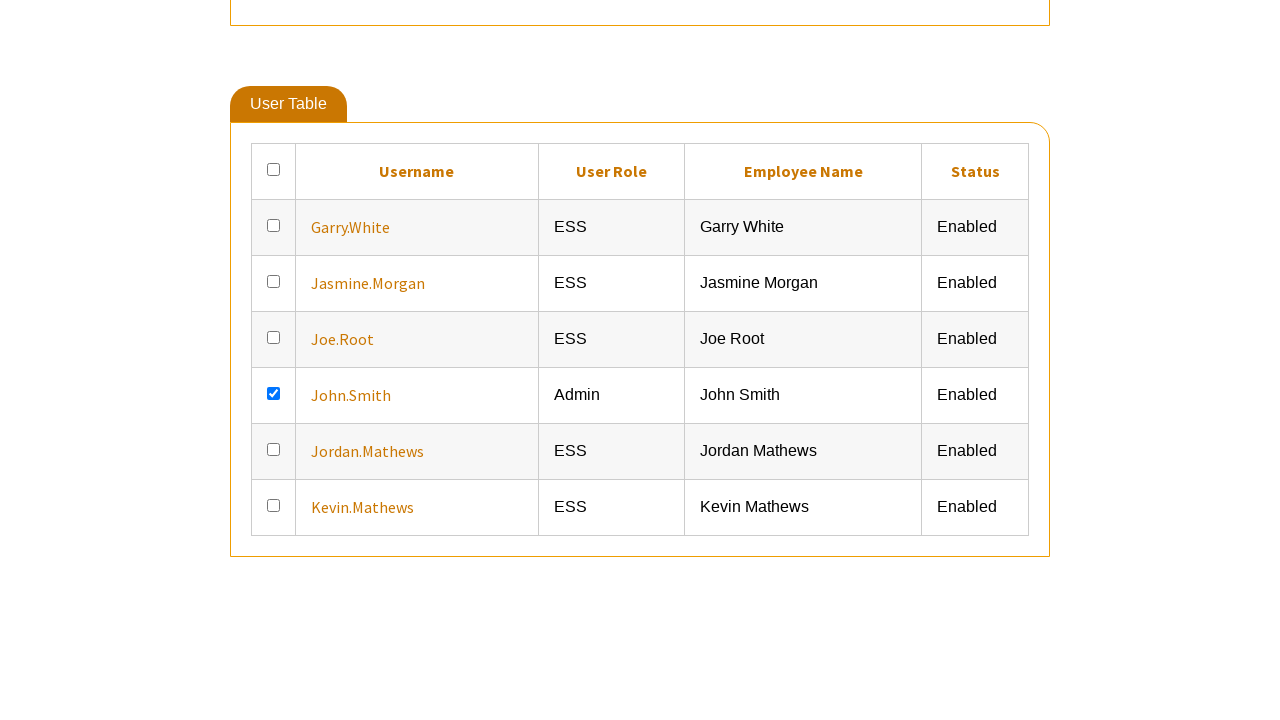

Clicked checkbox for Joe.Root at (274, 665) on xpath=//a[text()='Joe.Root']/parent::td/preceding-sibling::td/input
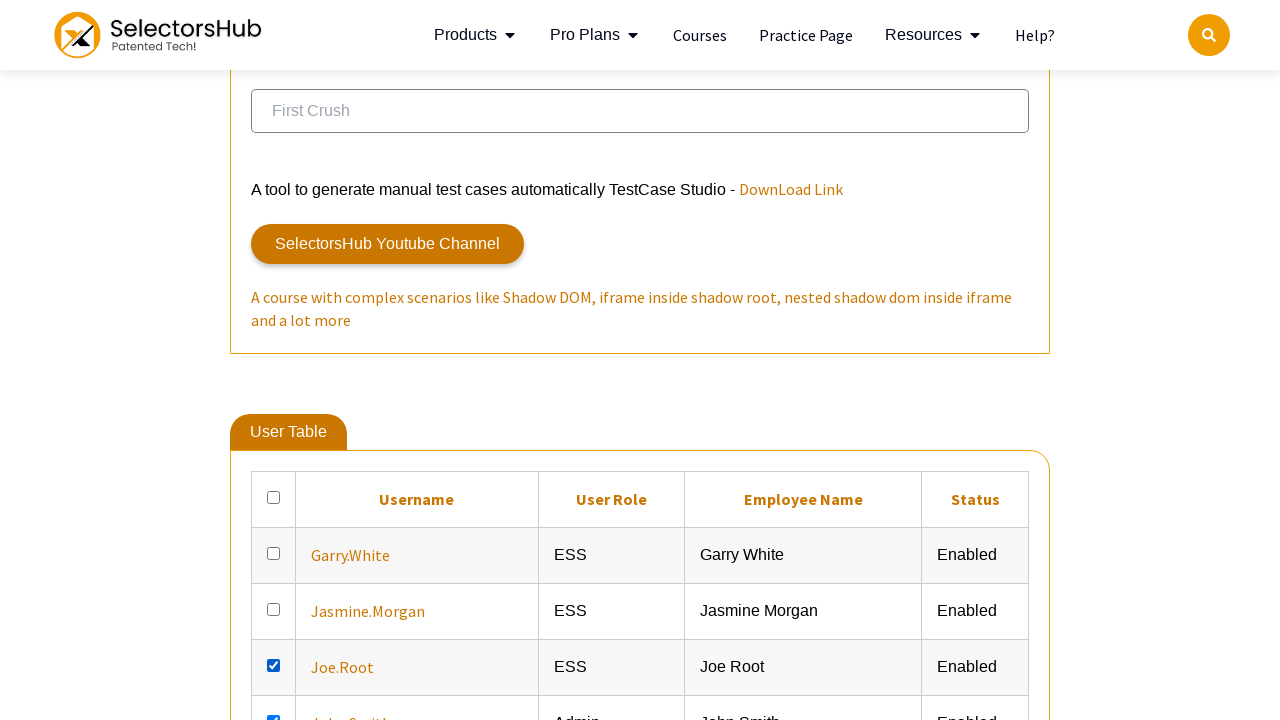

Clicked checkbox for Jordan.Mathews at (274, 360) on xpath=//a[text()='Jordan.Mathews']/parent::td/preceding-sibling::td/input
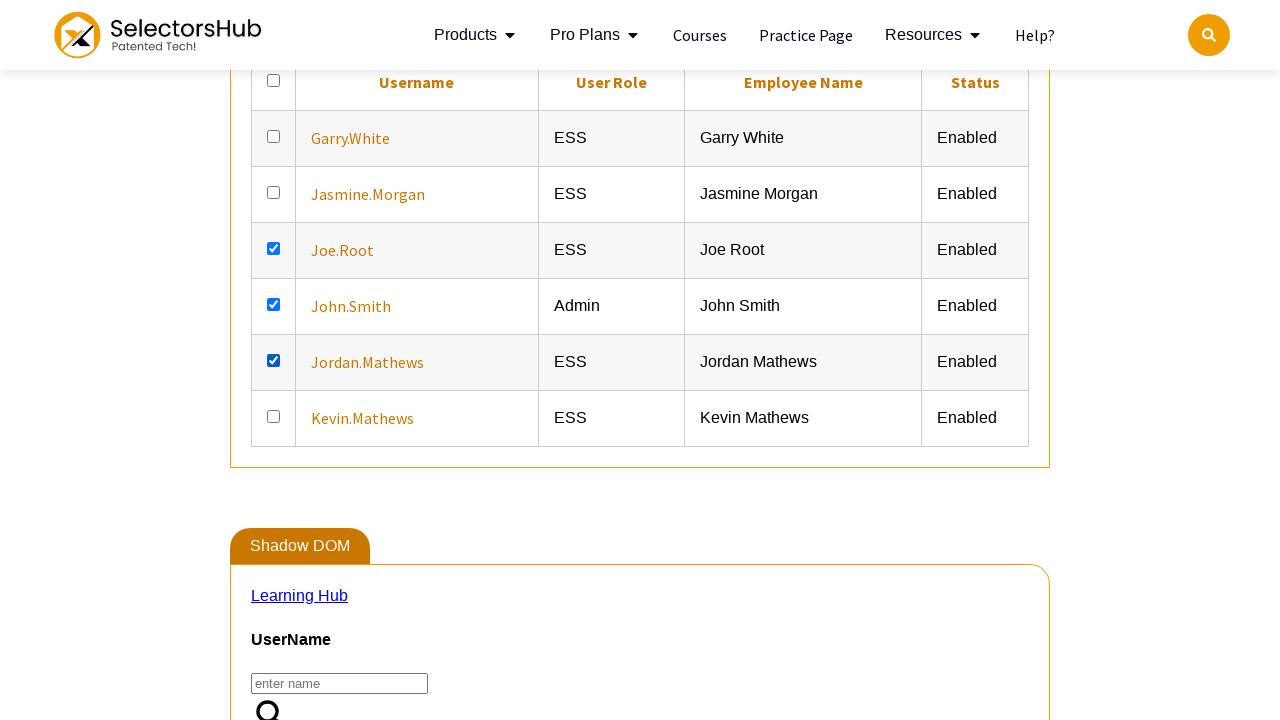

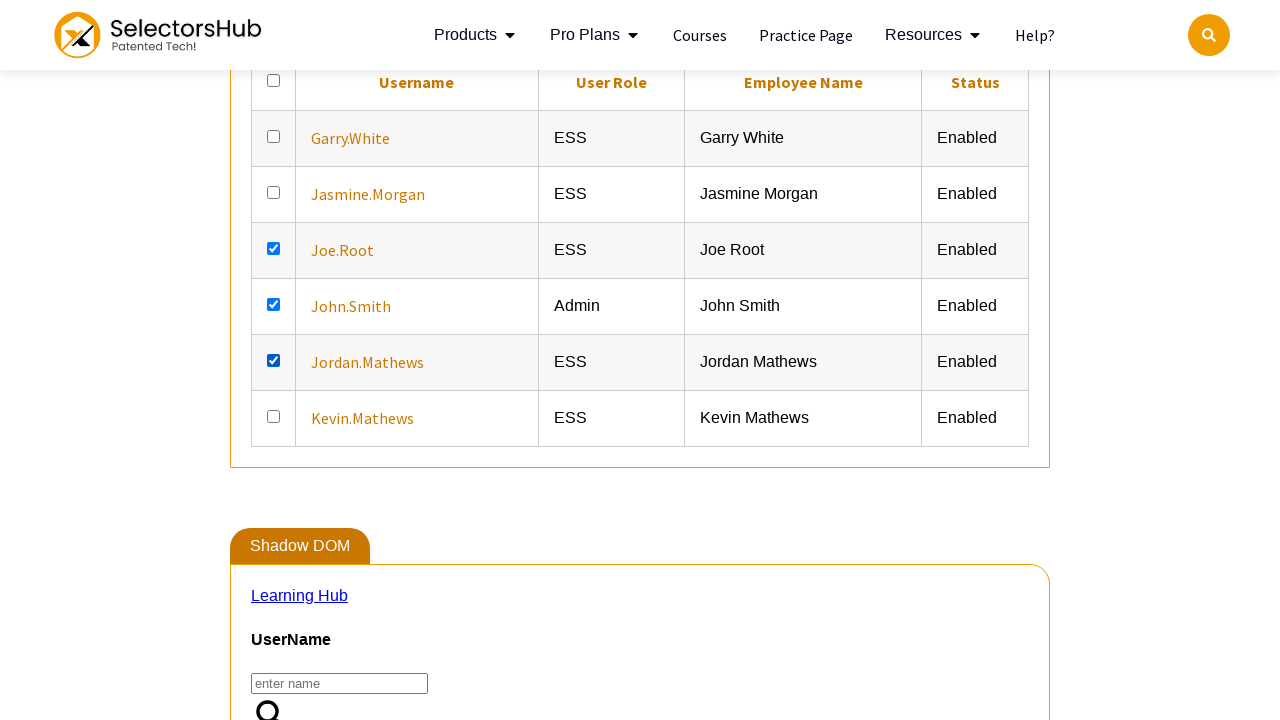